Tests double-click functionality by switching to an iframe and double-clicking an element to trigger a JavaScript function that displays "Hello World"

Starting URL: https://www.w3schools.com/jsref/tryit.asp?filename=tryjsref_ondblclick

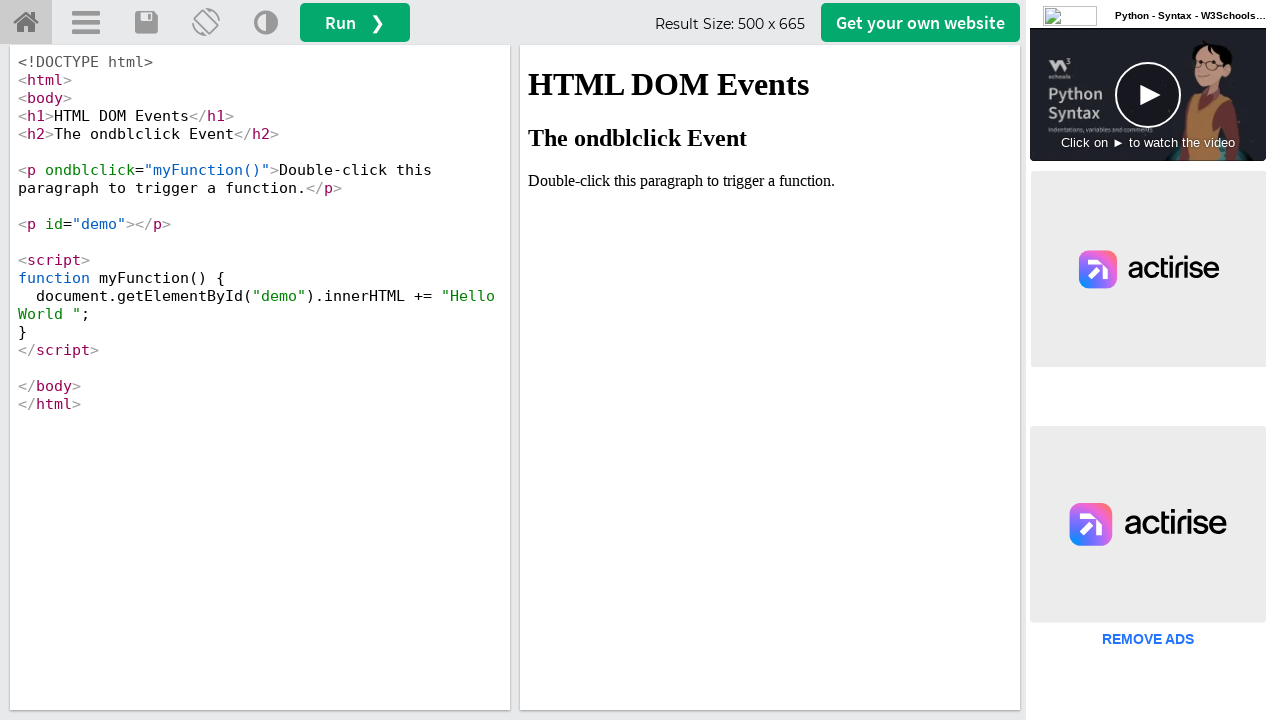

Located iframe with ID 'iframeResult'
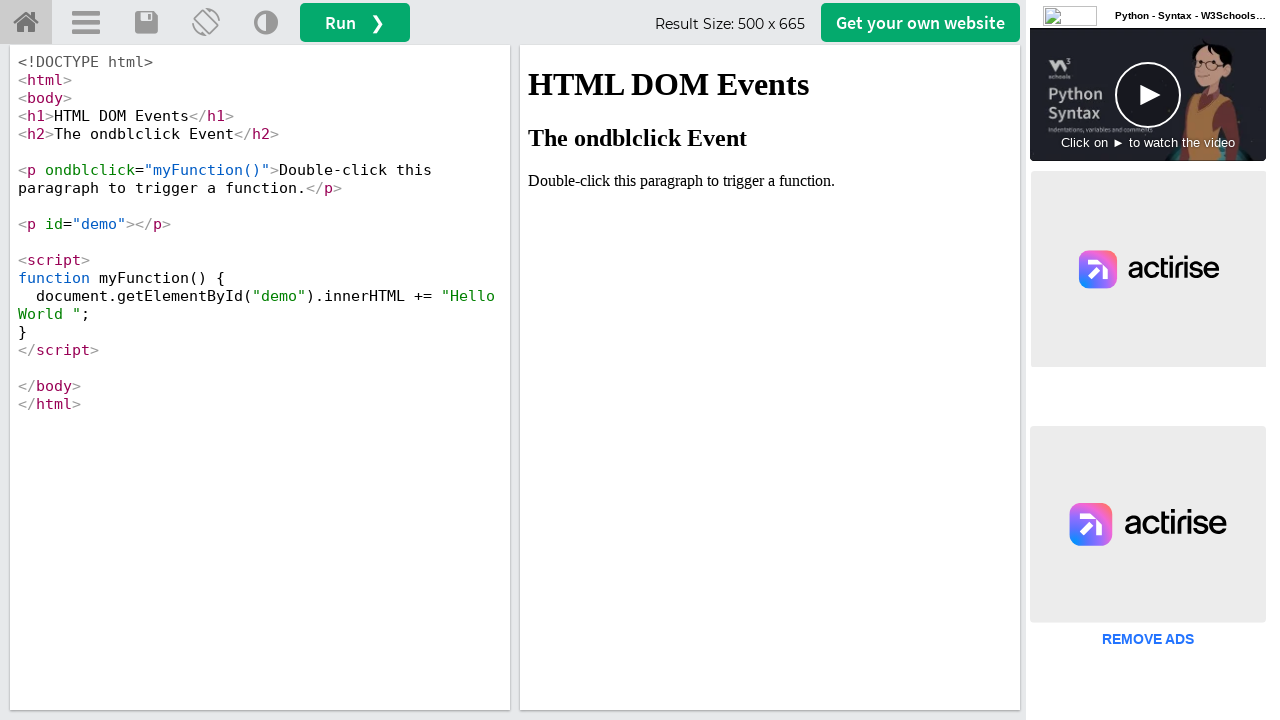

Double-clicked element with ondblclick handler to trigger myFunction() at (770, 181) on iframe#iframeResult >> internal:control=enter-frame >> [ondblclick="myFunction()
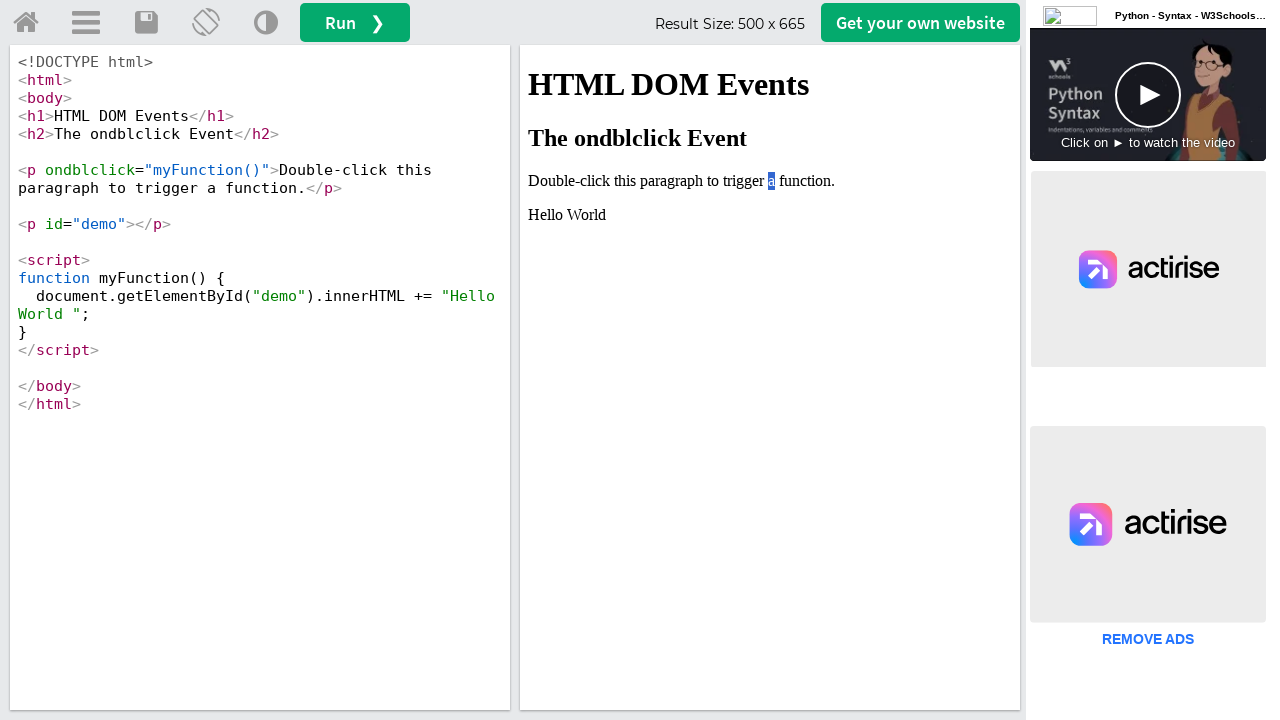

Verified 'Hello World' text appeared in #demo element
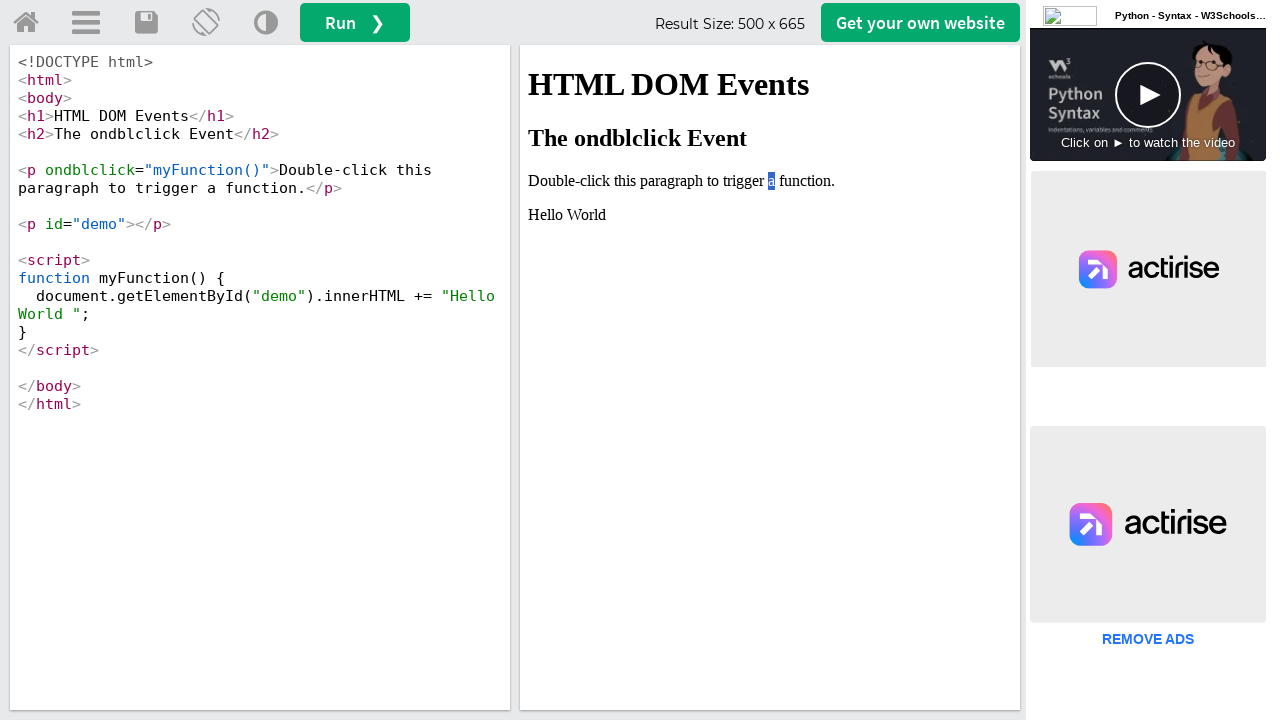

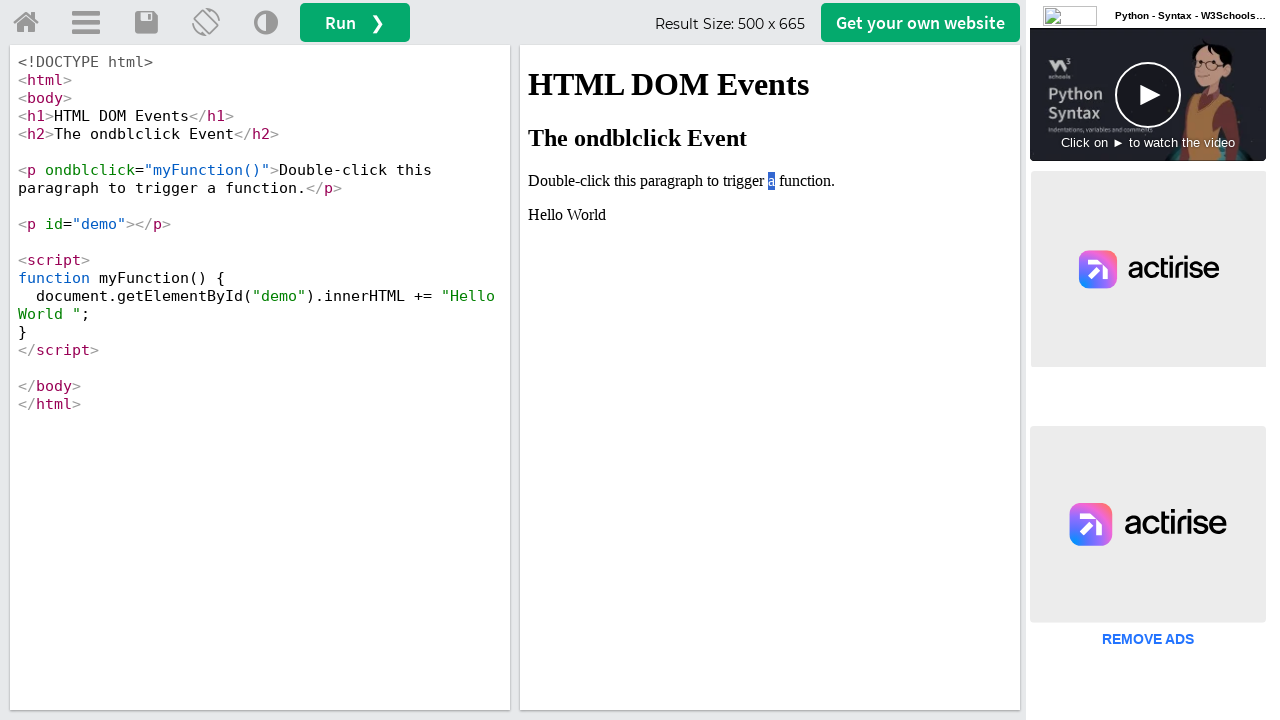